Tests checkbox functionality on a test automation practice site by locating checkboxes and clicking on those that are not already selected.

Starting URL: https://testautomationpractice.blogspot.com/

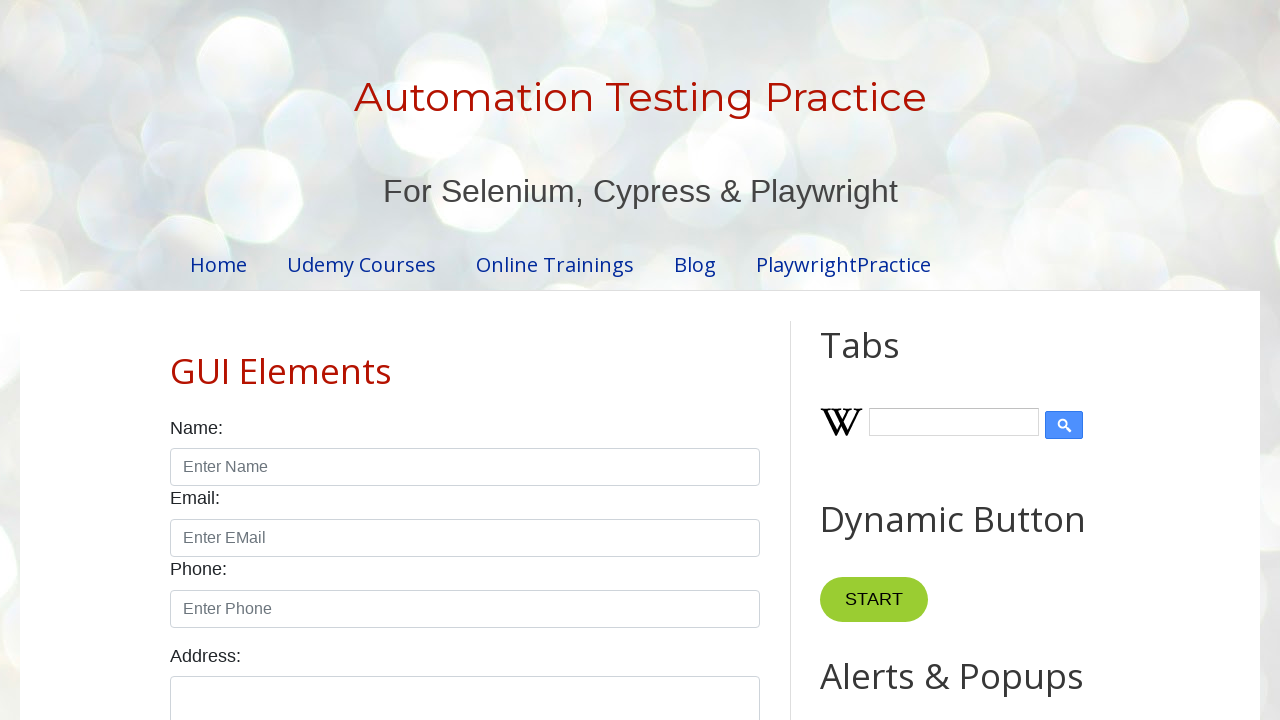

Waited for checkboxes to load on the page
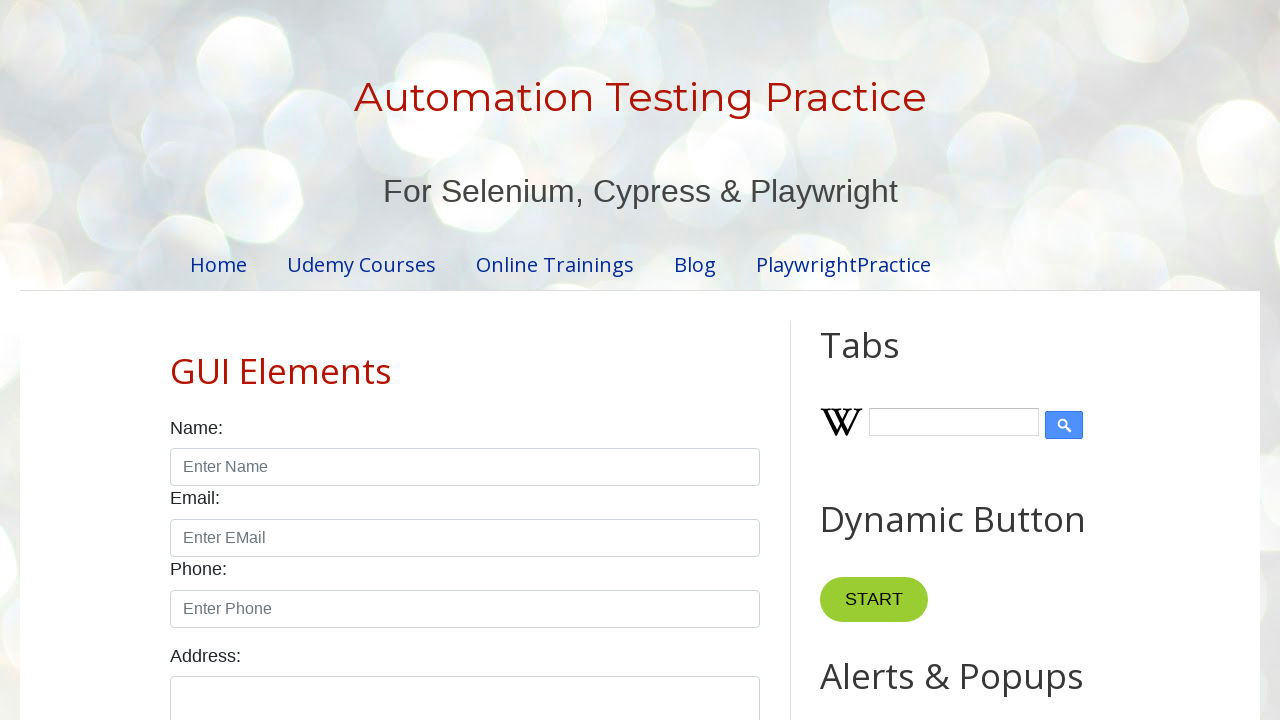

Located all checkboxes on the page
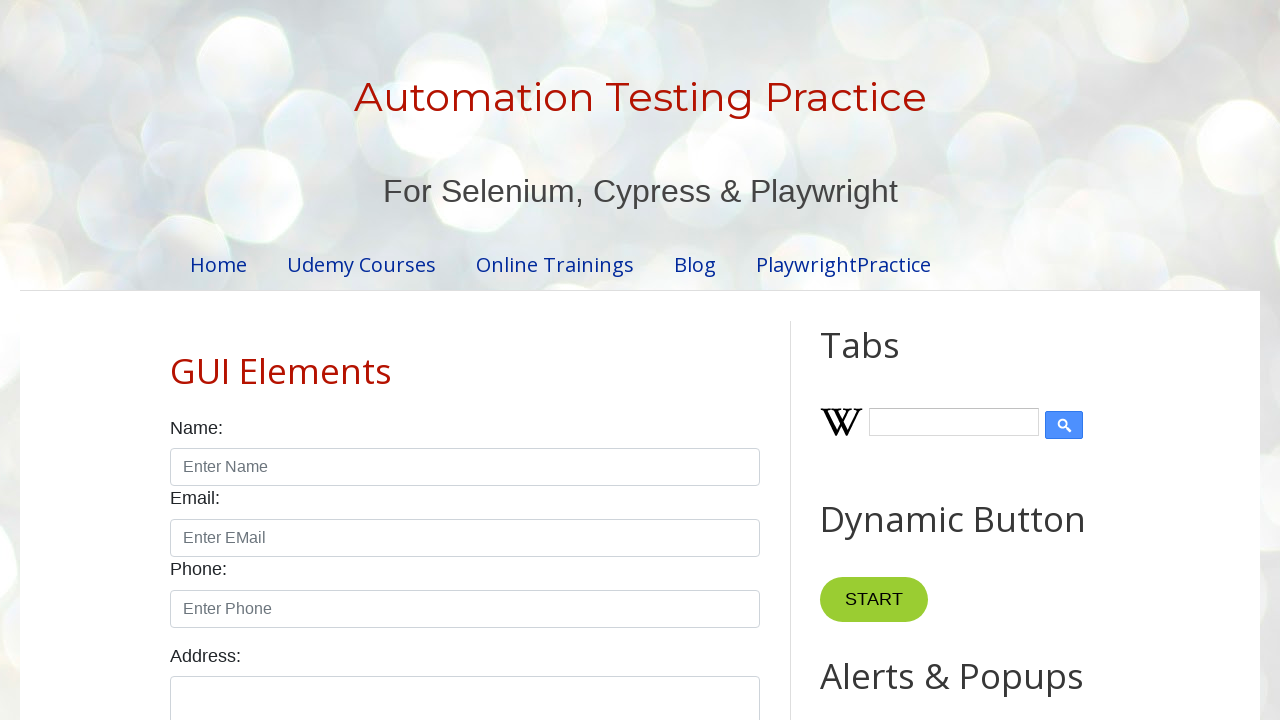

Clicked on unchecked checkbox at (176, 360) on input[type='checkbox'] >> nth=0
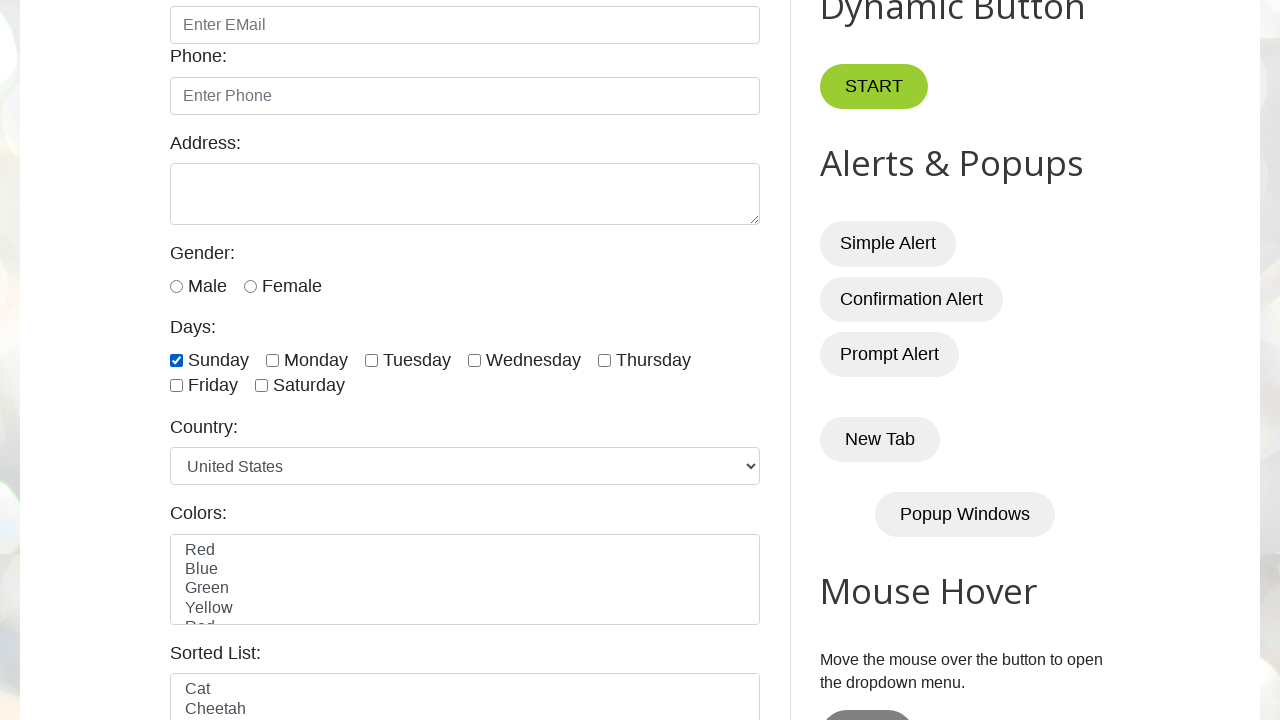

Waited 500ms for checkbox interaction to complete
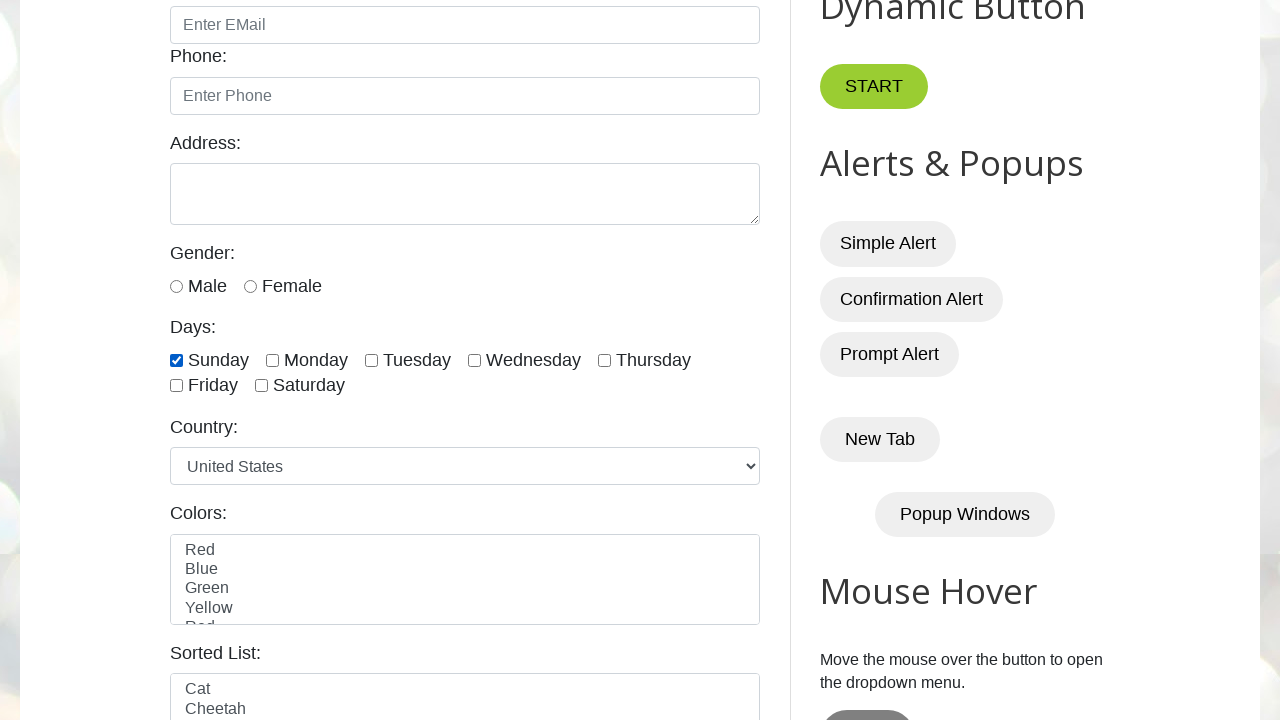

Clicked on unchecked checkbox at (272, 360) on input[type='checkbox'] >> nth=1
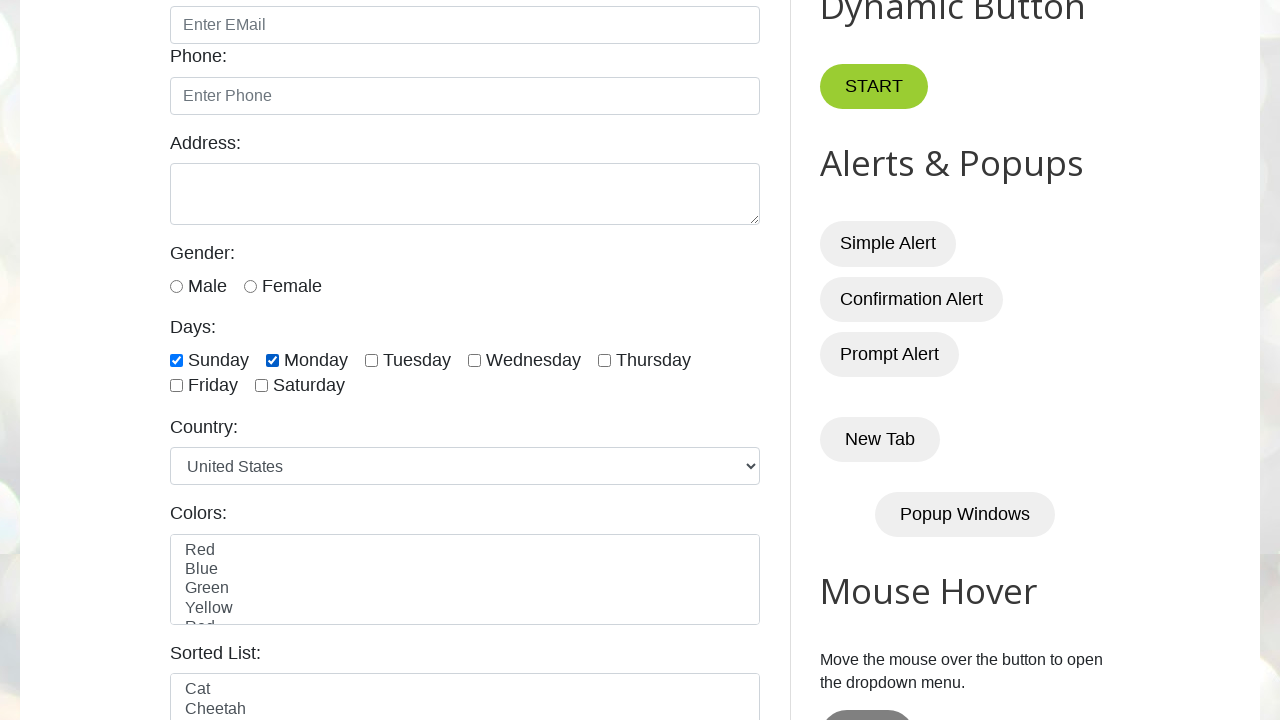

Waited 500ms for checkbox interaction to complete
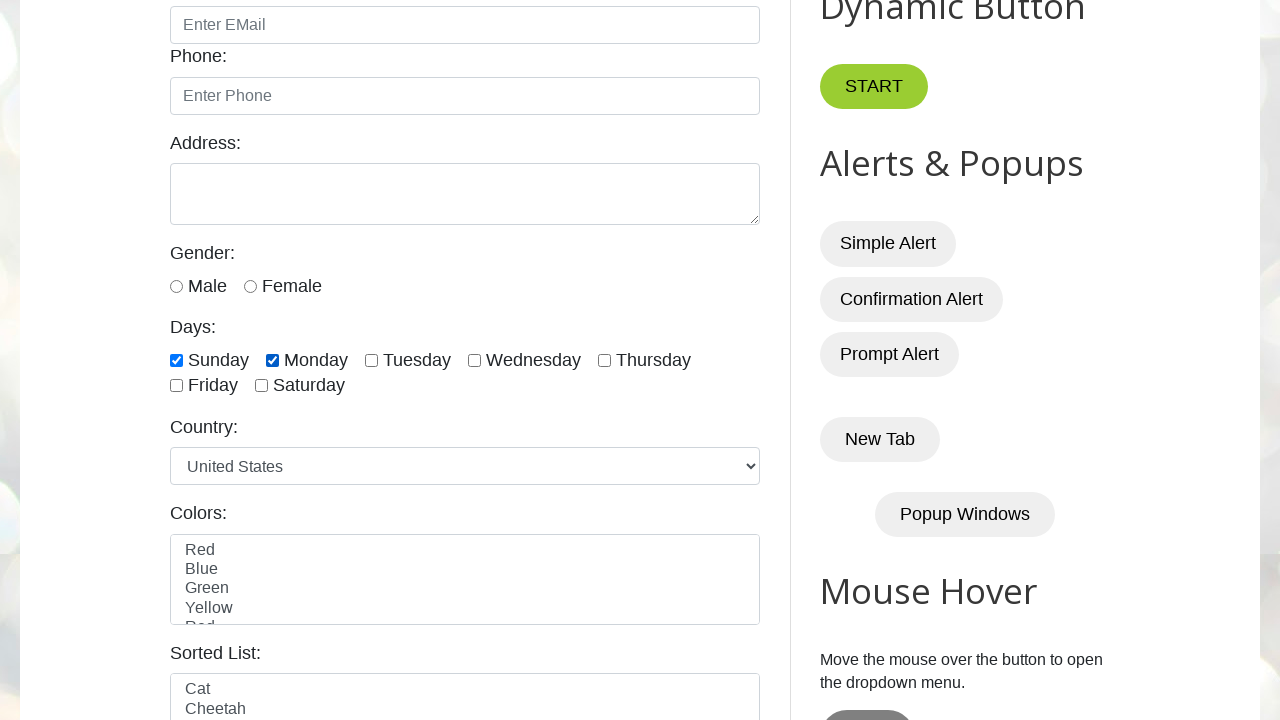

Clicked on unchecked checkbox at (372, 360) on input[type='checkbox'] >> nth=2
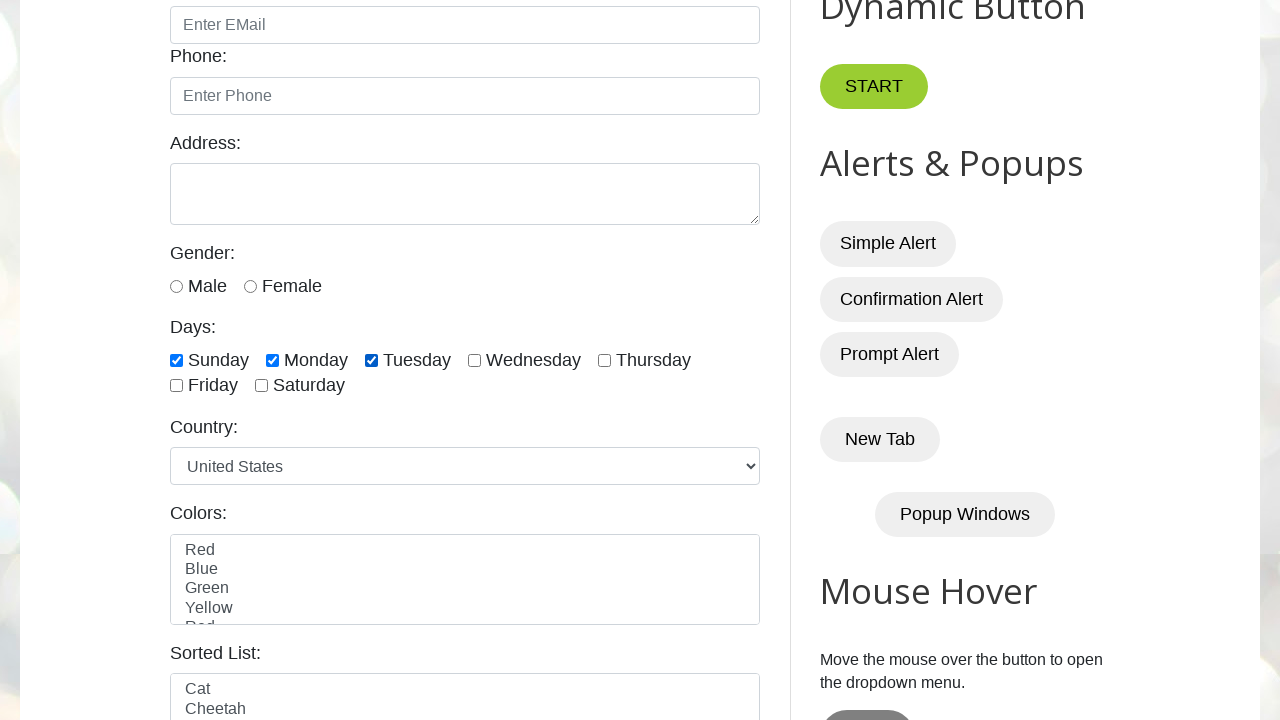

Waited 500ms for checkbox interaction to complete
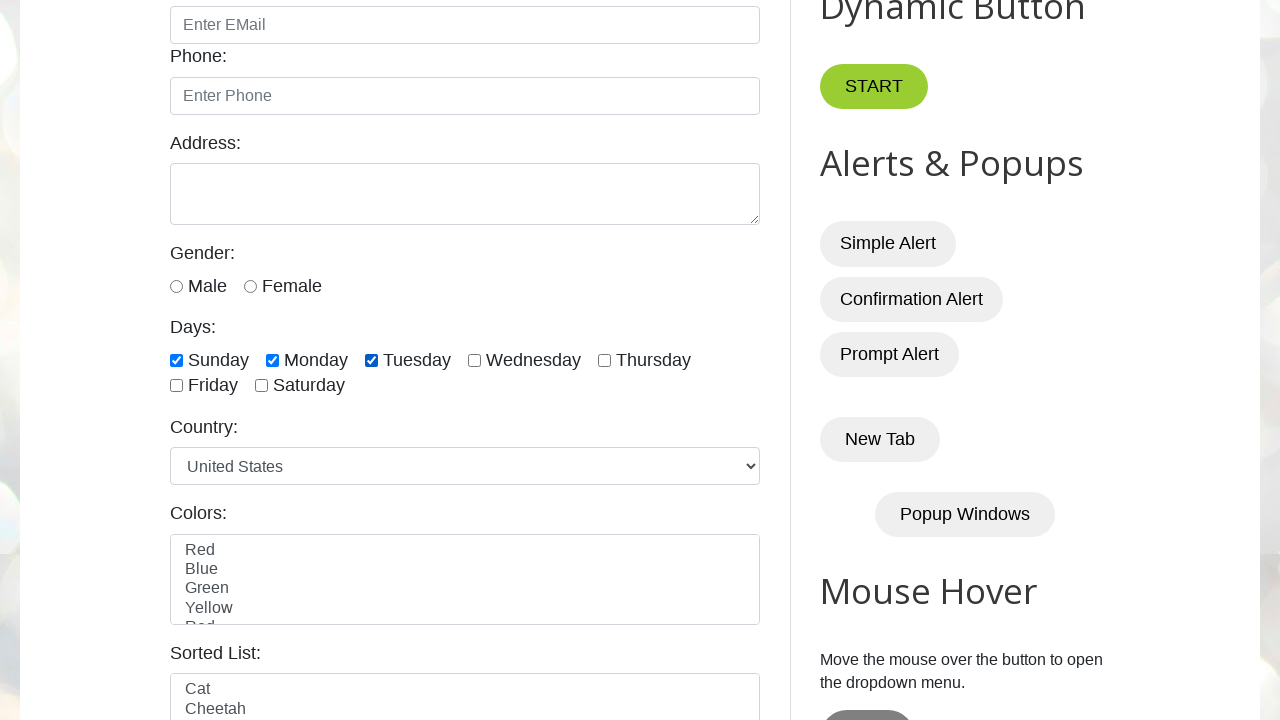

Clicked on unchecked checkbox at (474, 360) on input[type='checkbox'] >> nth=3
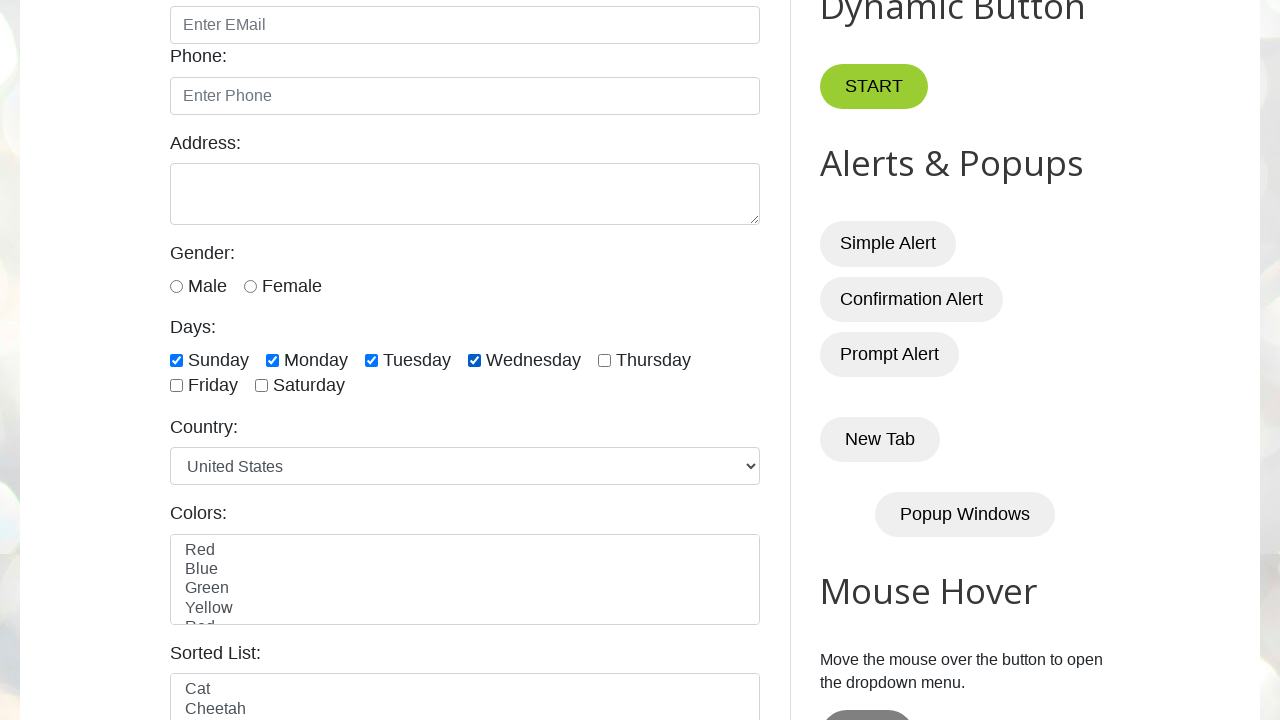

Waited 500ms for checkbox interaction to complete
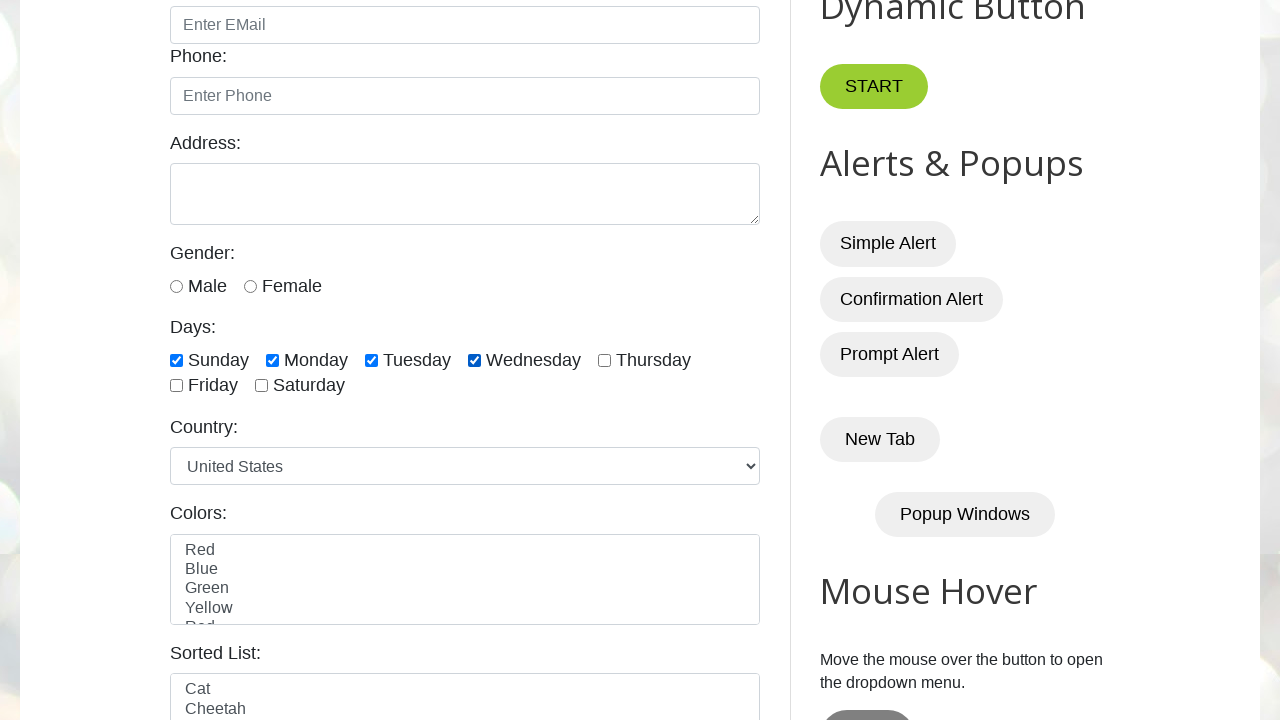

Clicked on unchecked checkbox at (604, 360) on input[type='checkbox'] >> nth=4
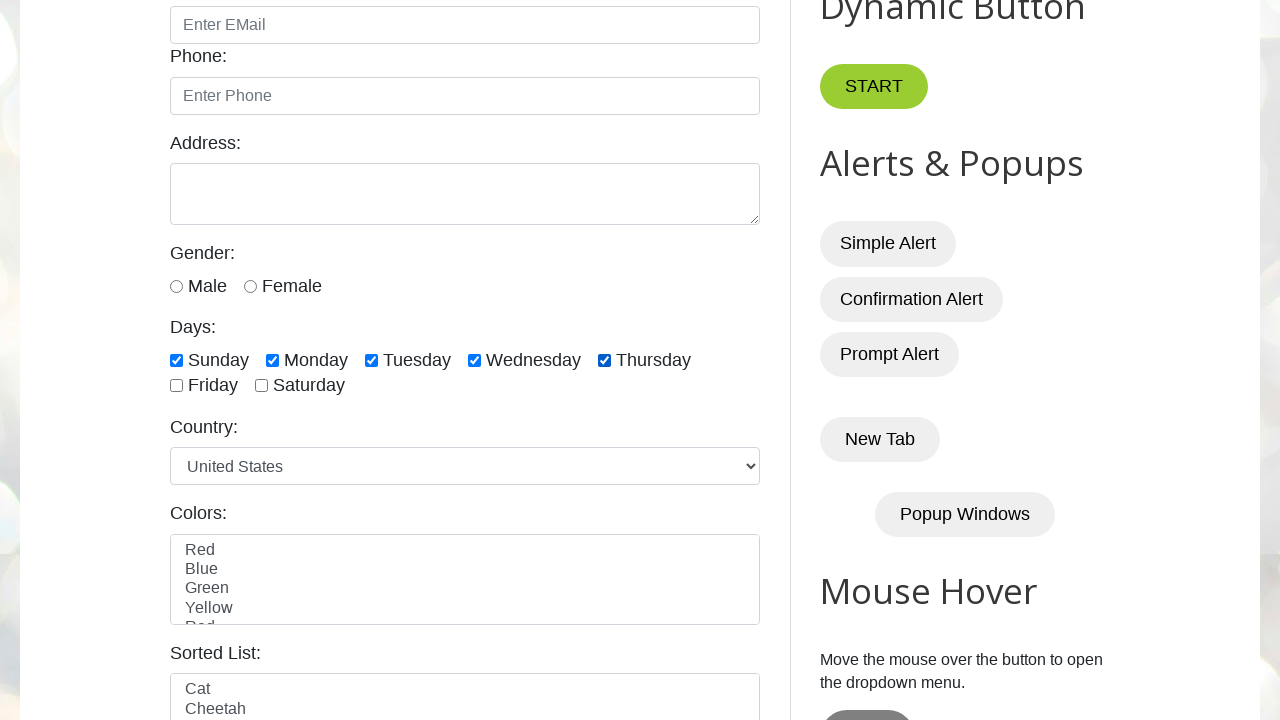

Waited 500ms for checkbox interaction to complete
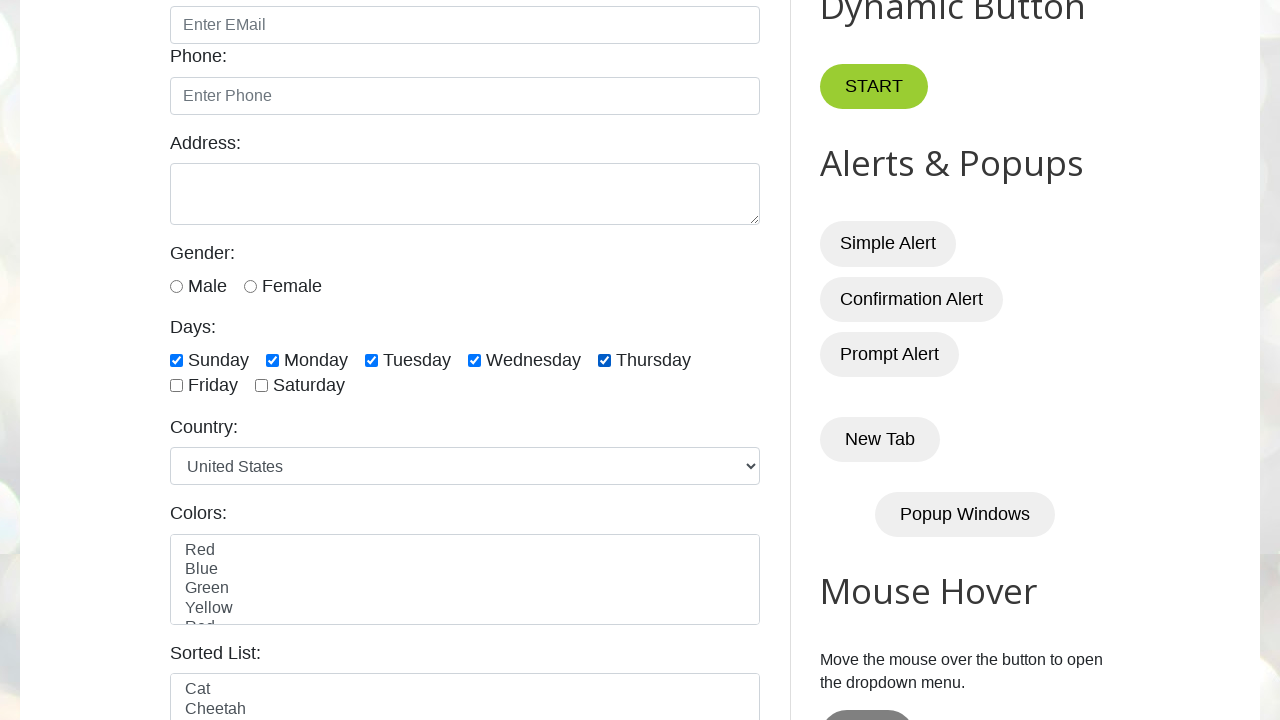

Clicked on unchecked checkbox at (176, 386) on input[type='checkbox'] >> nth=5
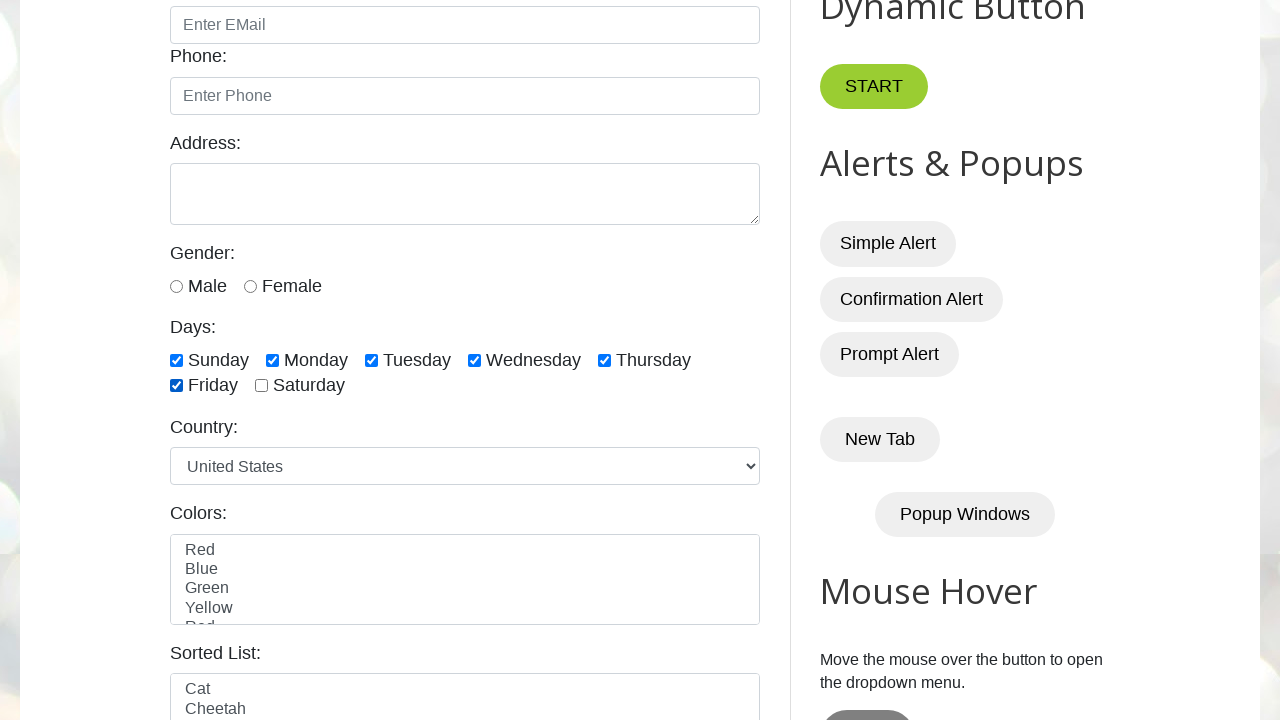

Waited 500ms for checkbox interaction to complete
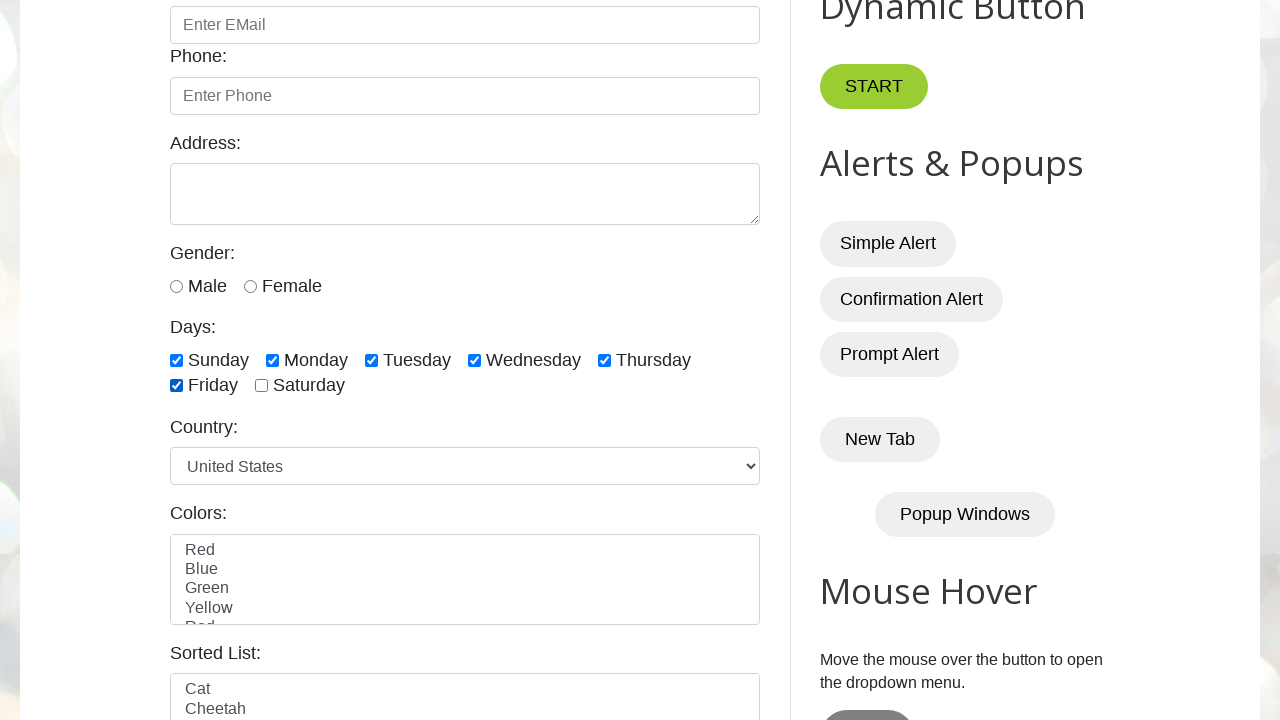

Clicked on unchecked checkbox at (262, 386) on input[type='checkbox'] >> nth=6
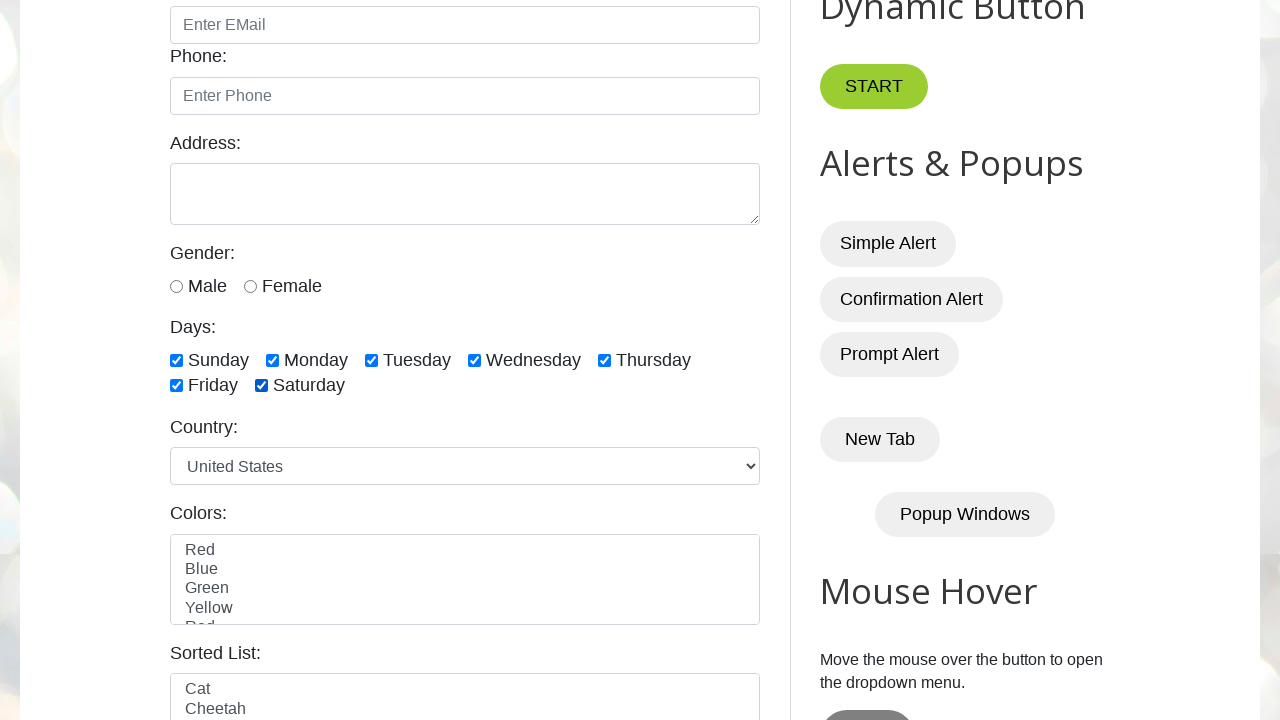

Waited 500ms for checkbox interaction to complete
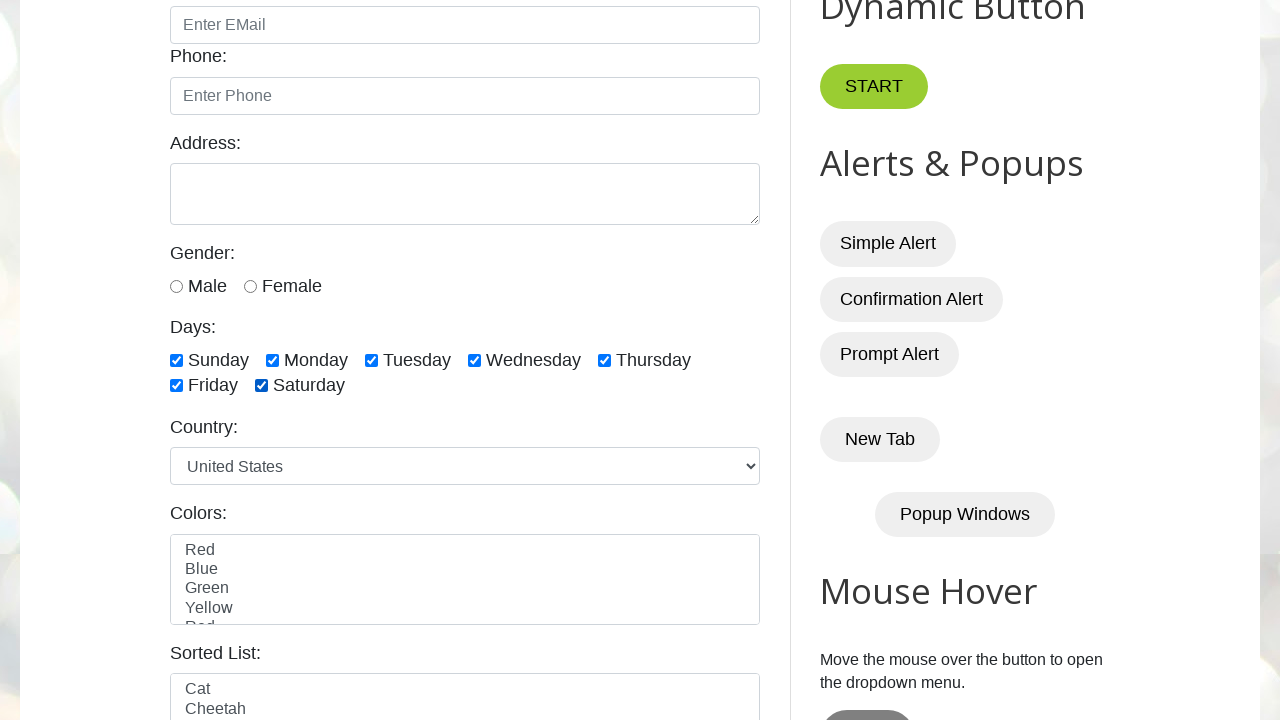

Clicked on unchecked checkbox at (651, 361) on input[type='checkbox'] >> nth=7
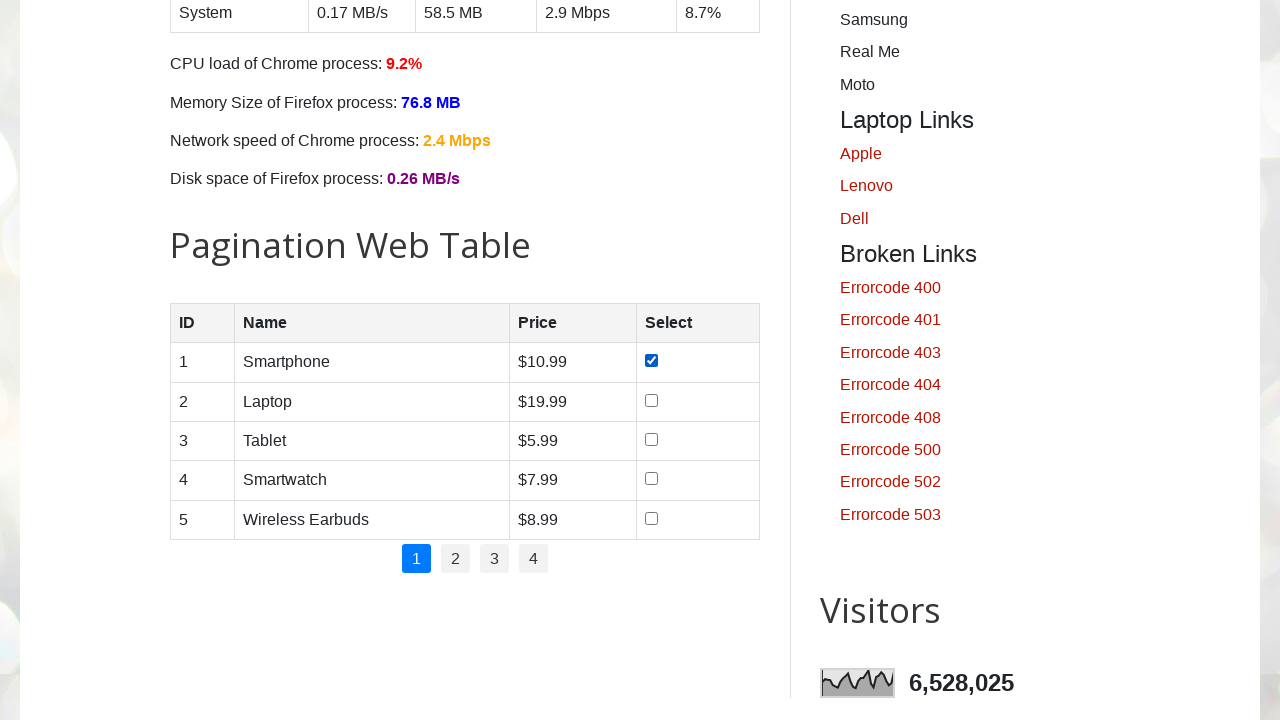

Waited 500ms for checkbox interaction to complete
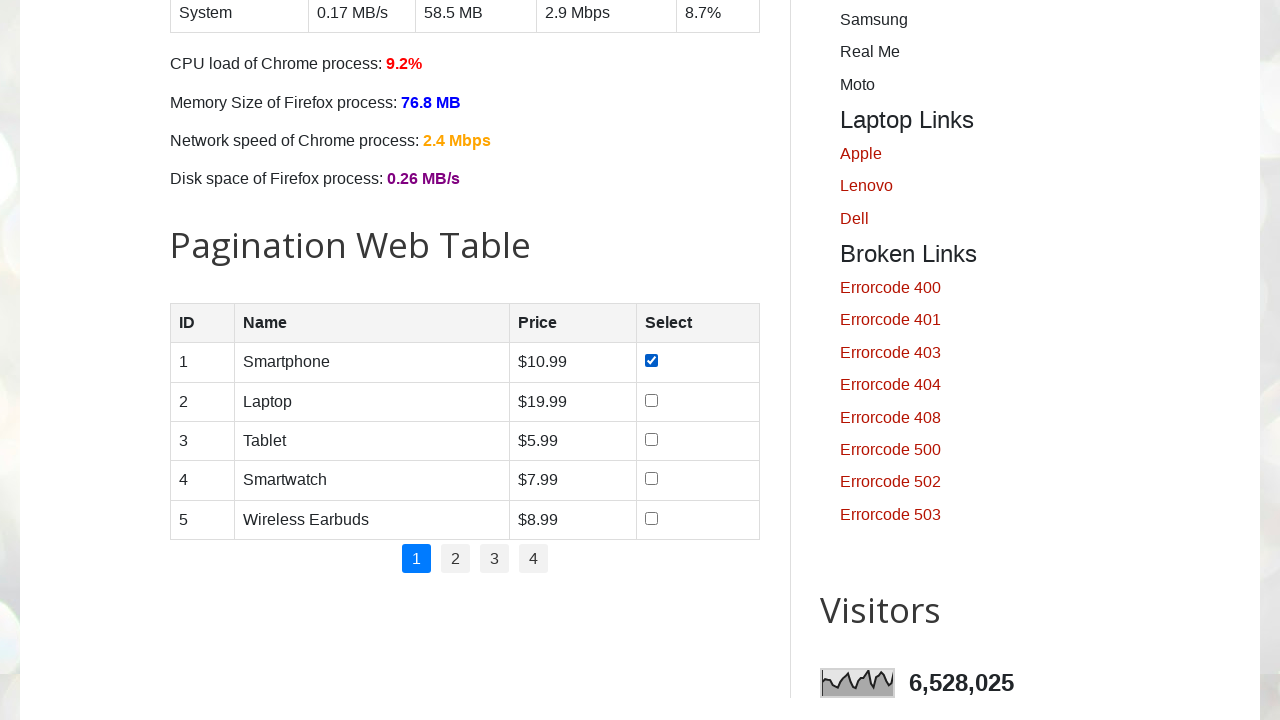

Clicked on unchecked checkbox at (651, 400) on input[type='checkbox'] >> nth=8
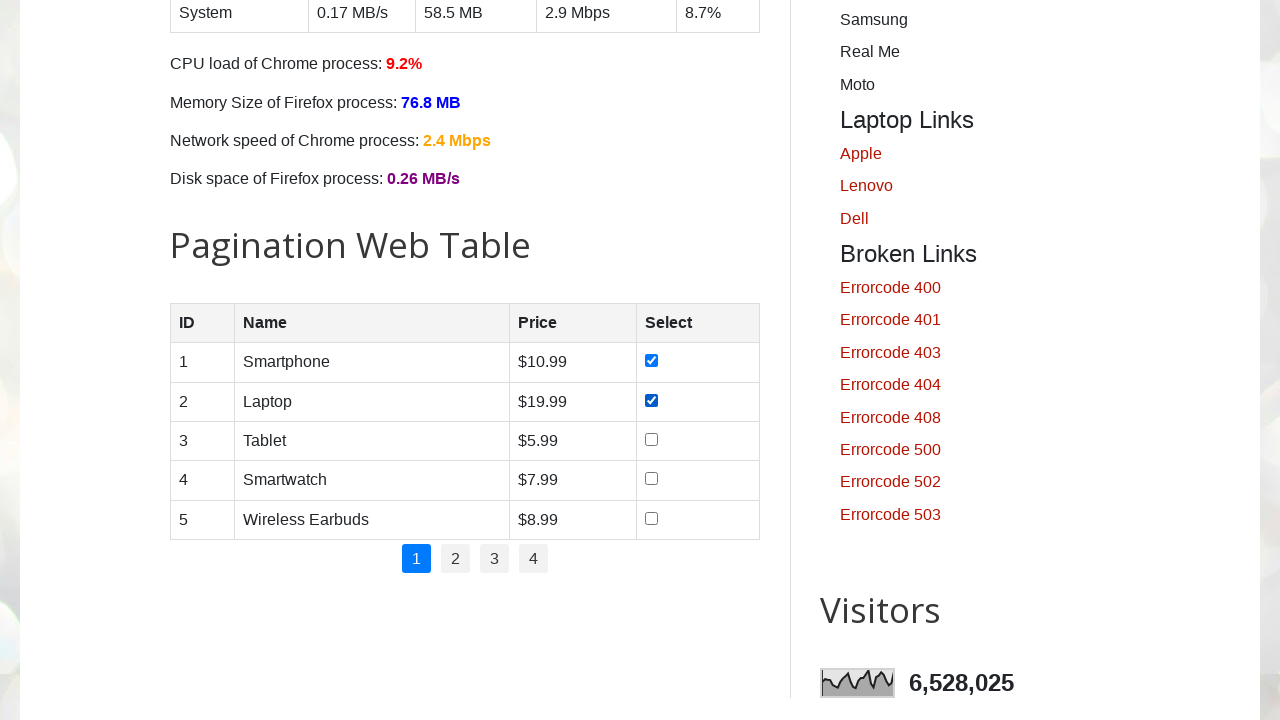

Waited 500ms for checkbox interaction to complete
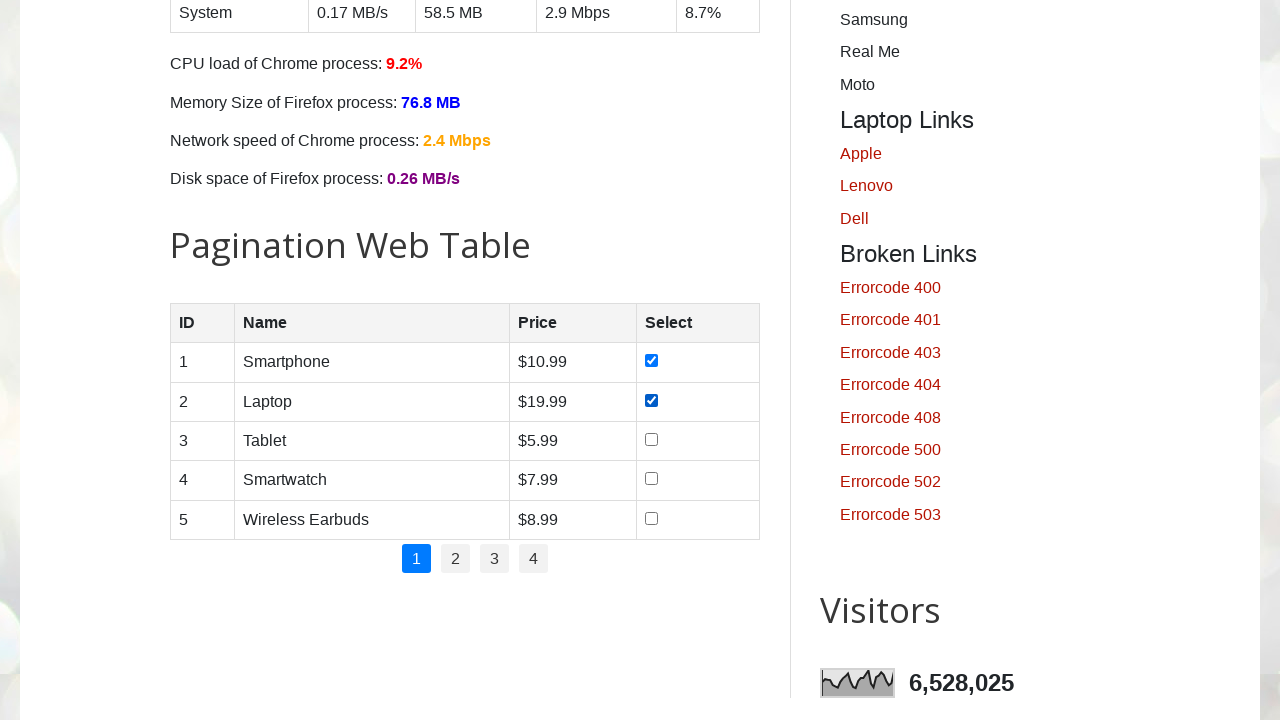

Clicked on unchecked checkbox at (651, 439) on input[type='checkbox'] >> nth=9
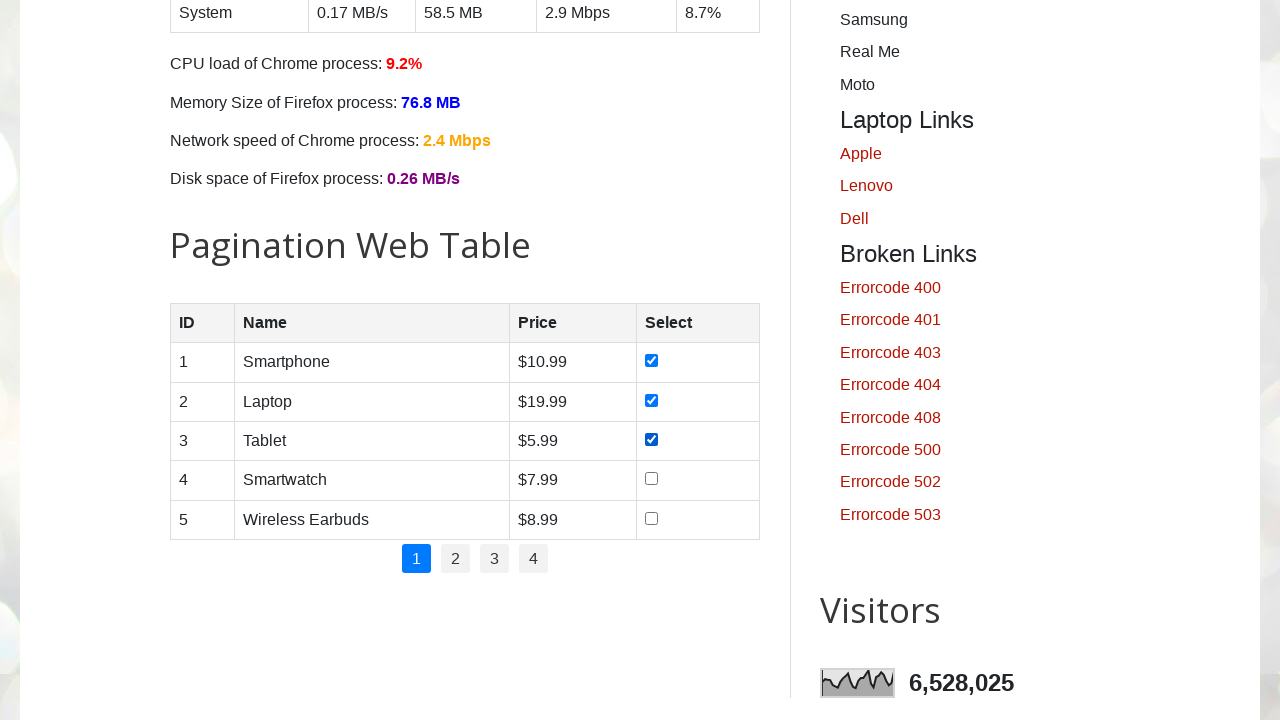

Waited 500ms for checkbox interaction to complete
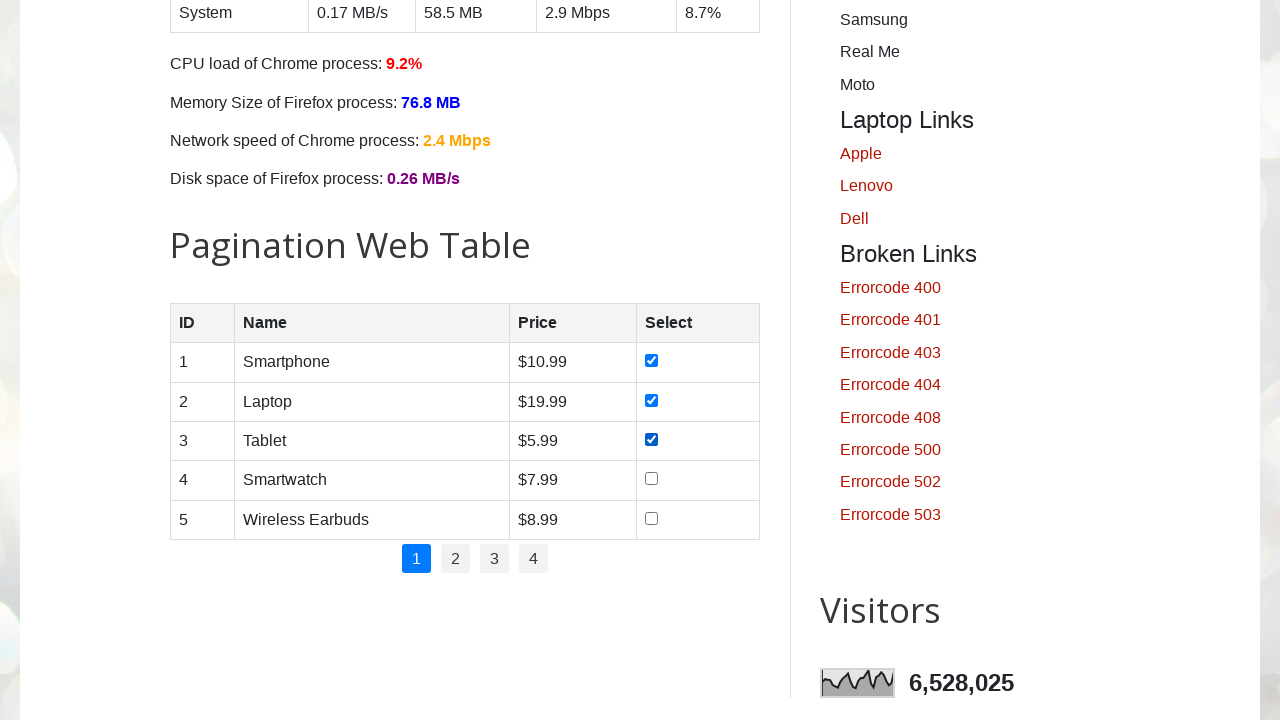

Clicked on unchecked checkbox at (651, 479) on input[type='checkbox'] >> nth=10
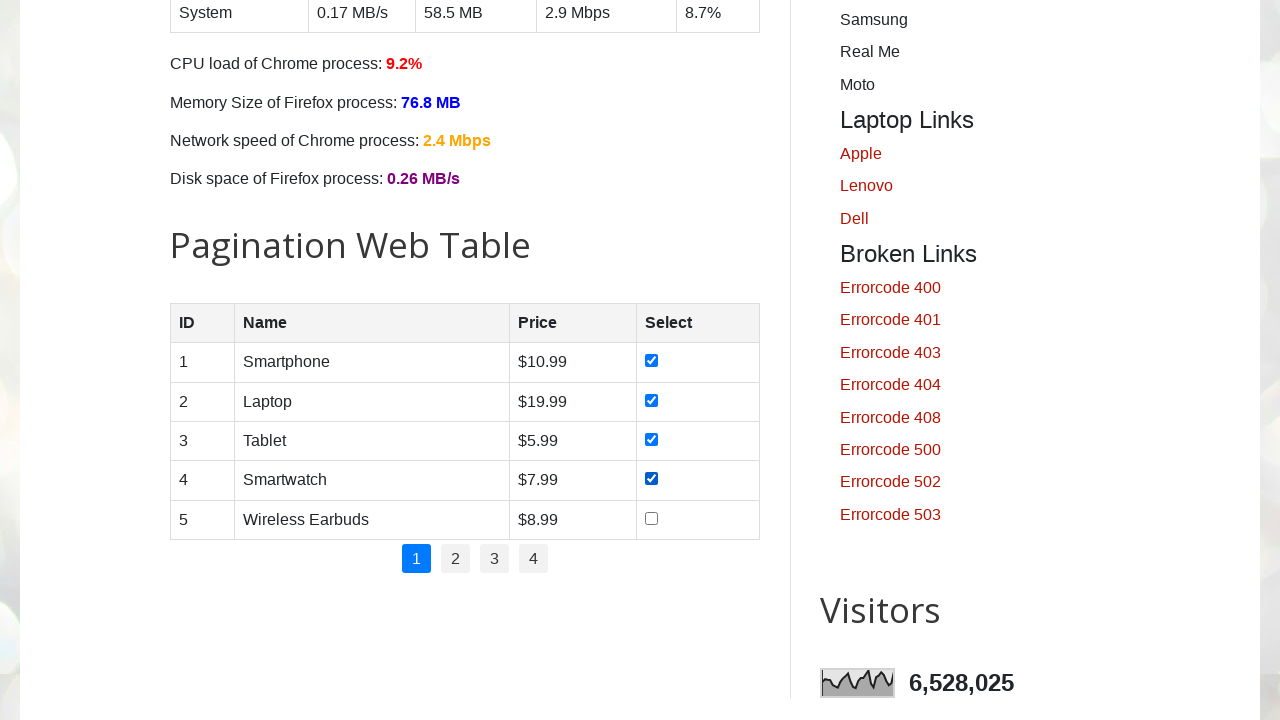

Waited 500ms for checkbox interaction to complete
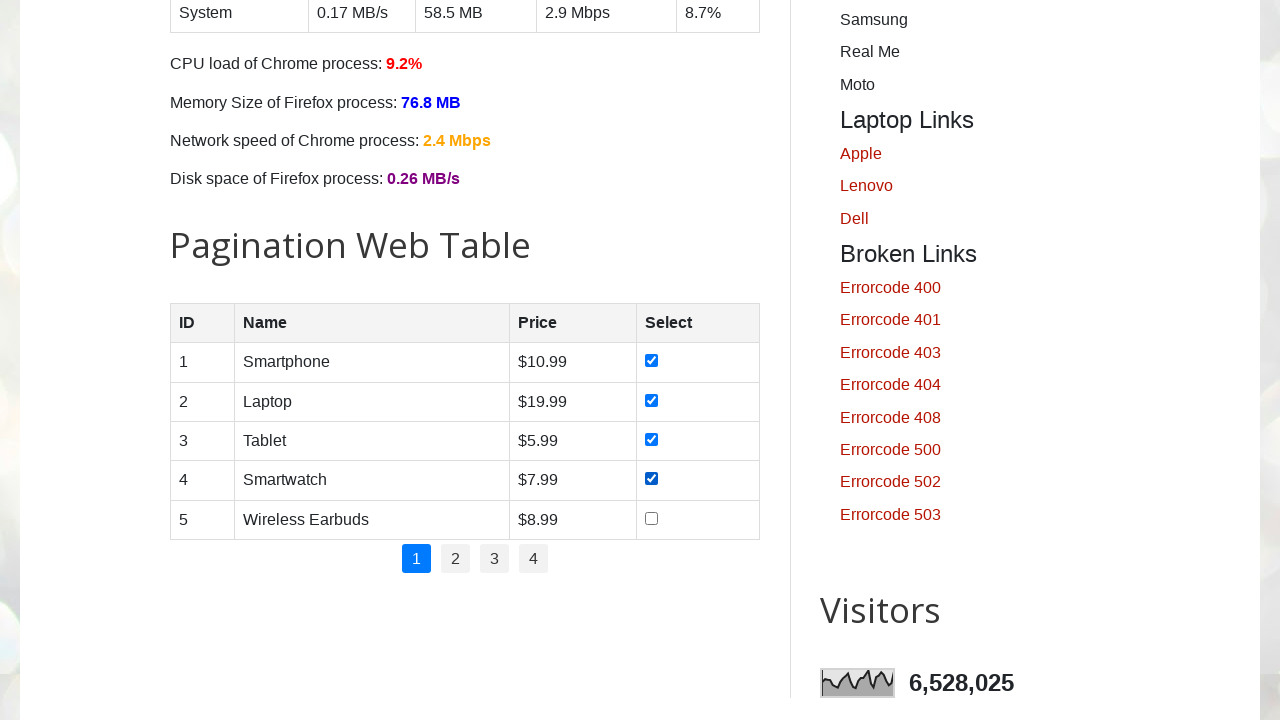

Clicked on unchecked checkbox at (651, 518) on input[type='checkbox'] >> nth=11
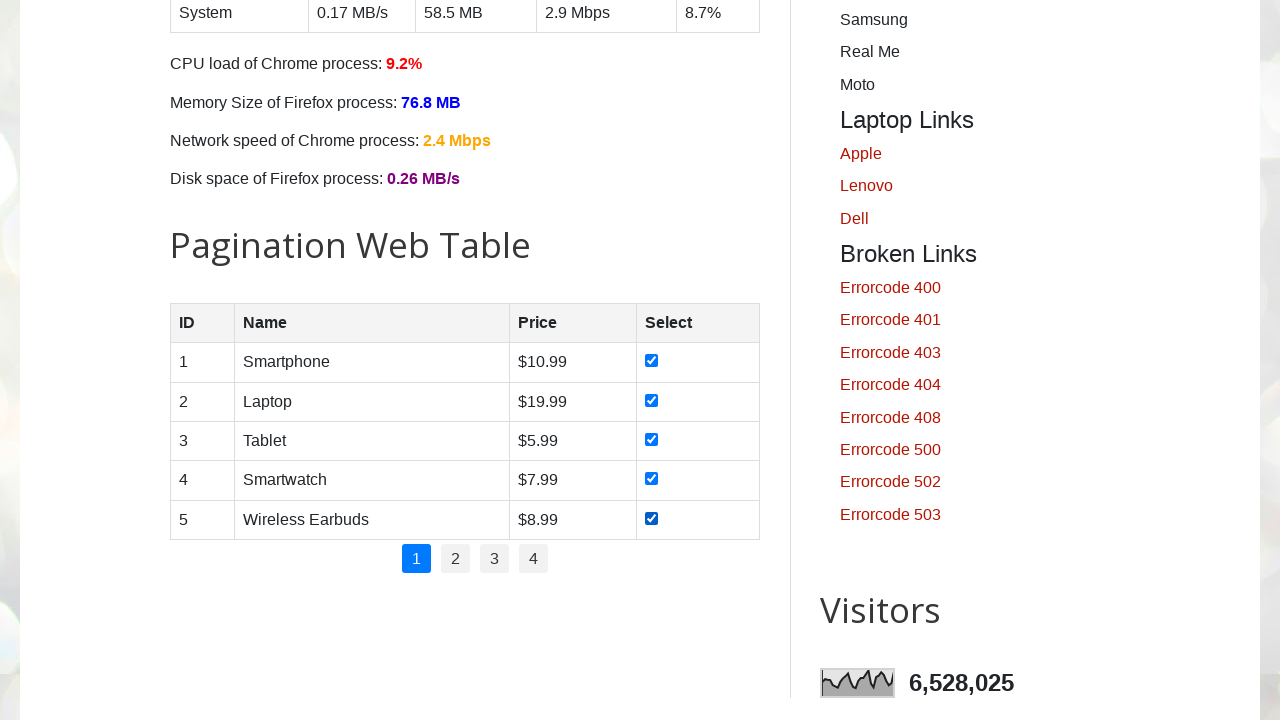

Waited 500ms for checkbox interaction to complete
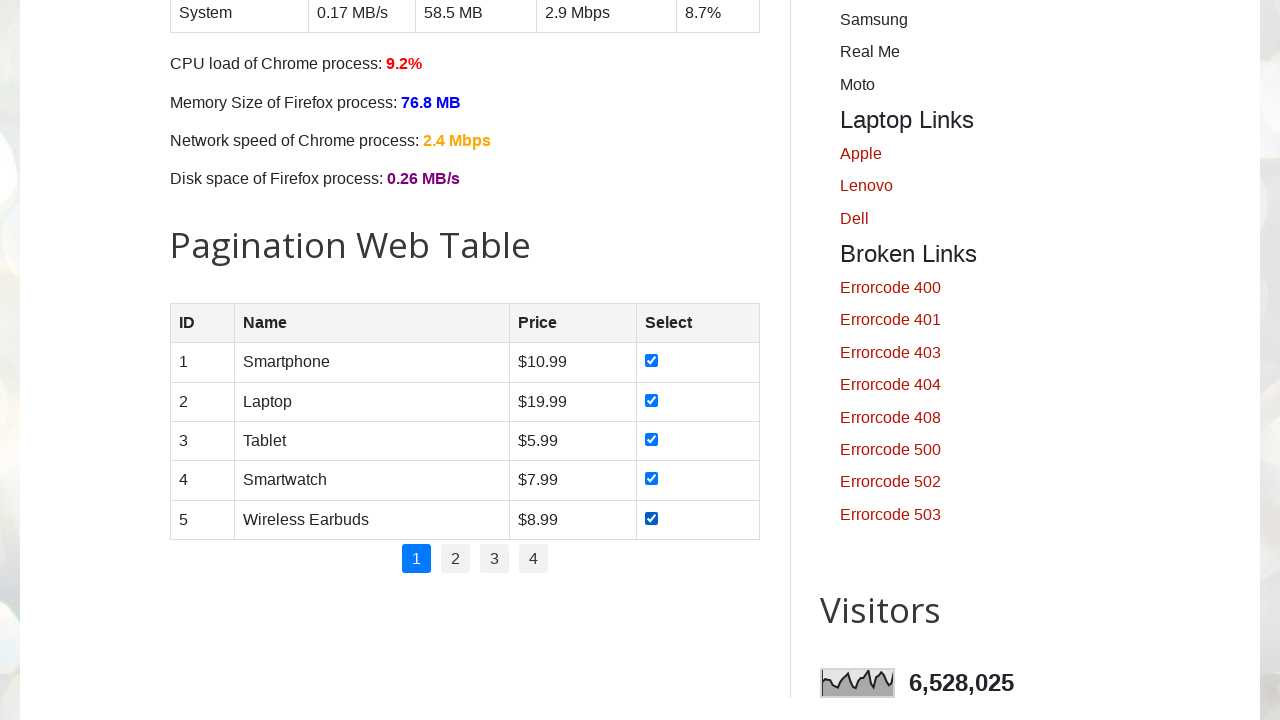

Clicked on unchecked checkbox at (674, 361) on input[type='checkbox'] >> nth=12
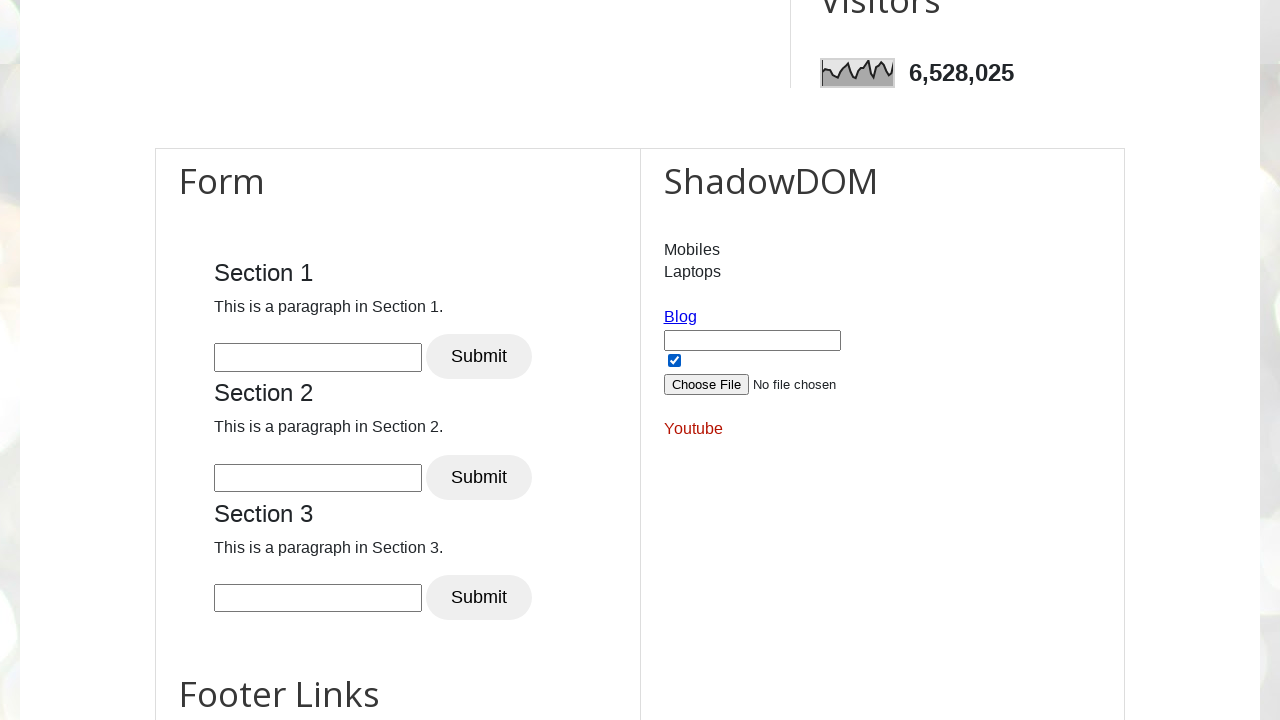

Waited 500ms for checkbox interaction to complete
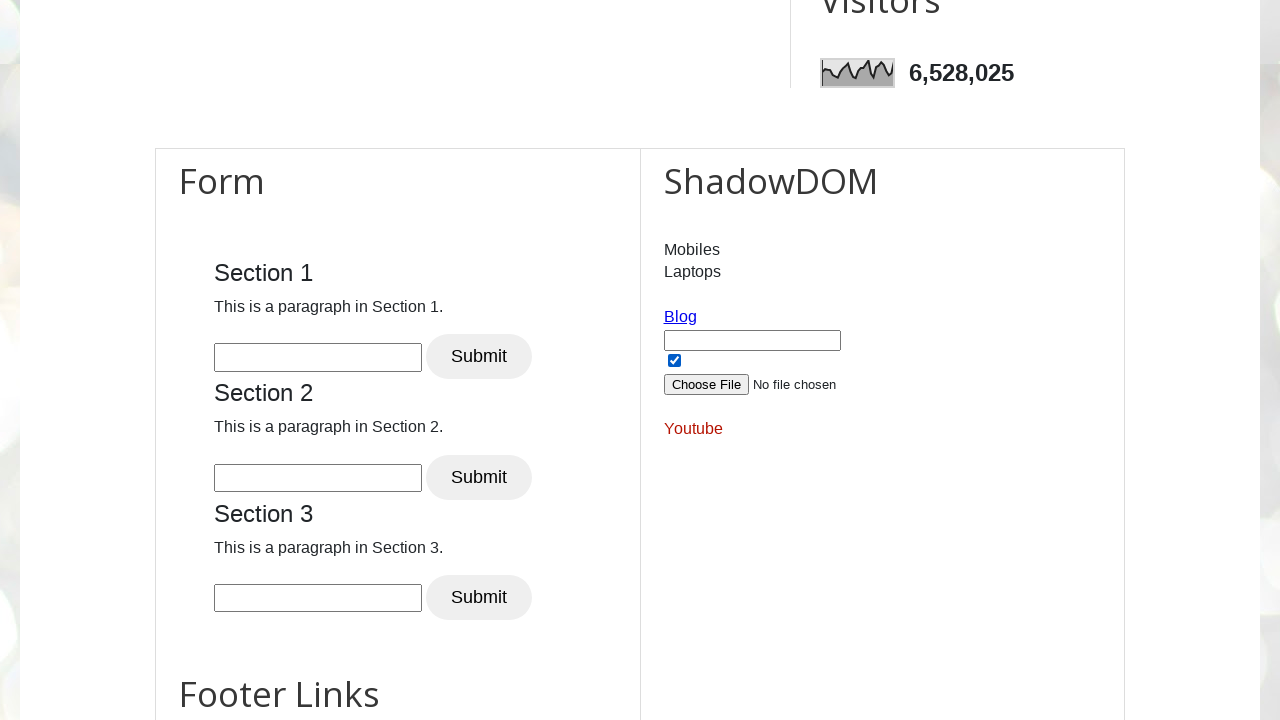

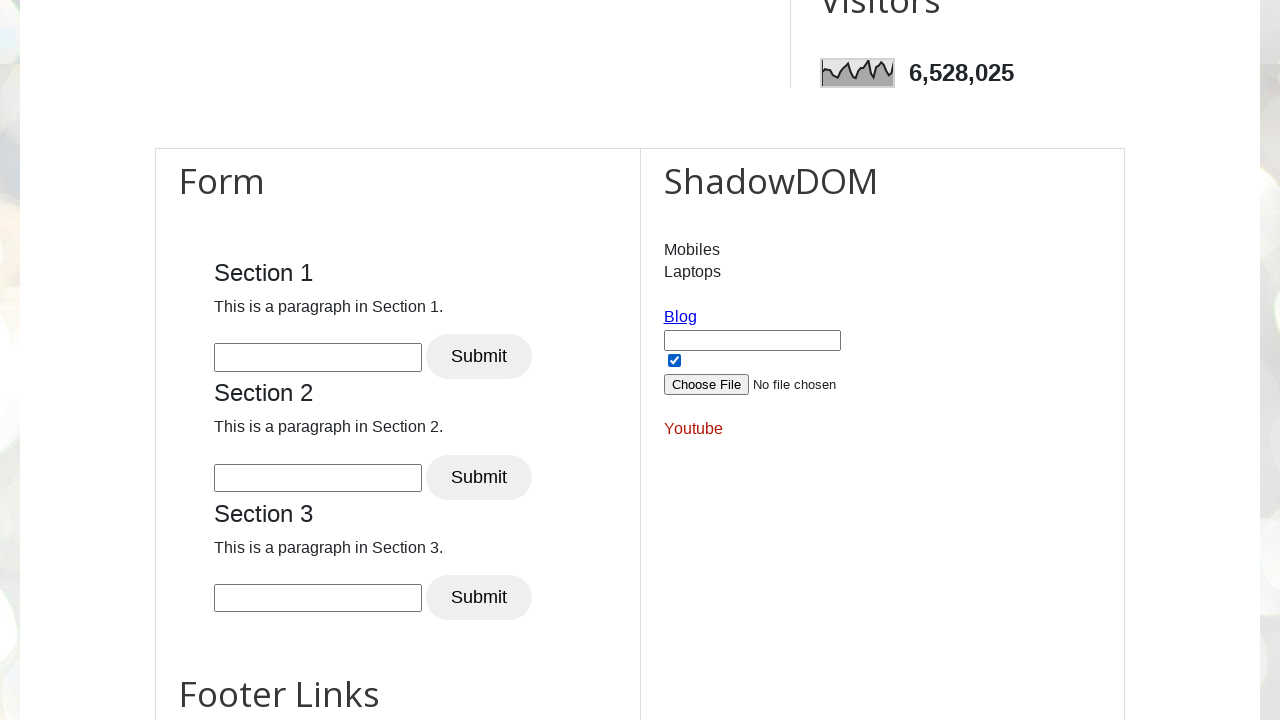